Tests registration form with invalid email format and verifies appropriate error messages appear

Starting URL: https://alada.vn/tai-khoan/dang-ky.html

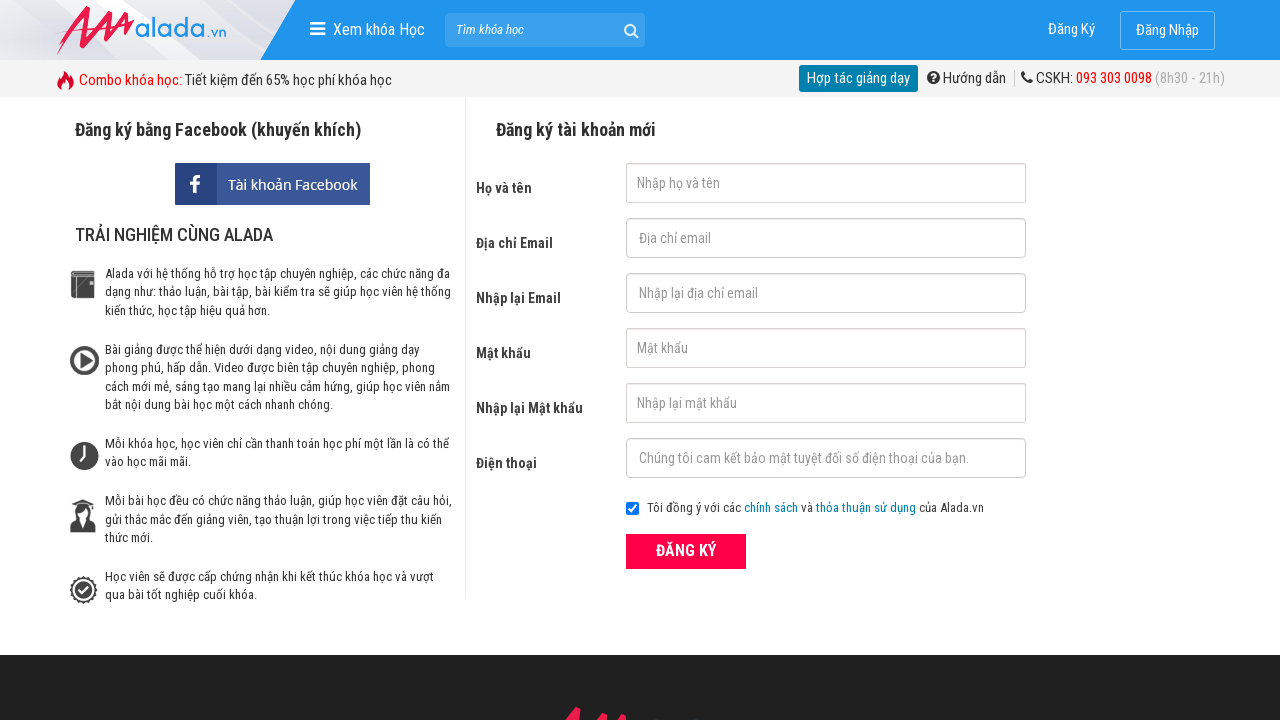

Filled first name field with 'John Week' on #txtFirstname
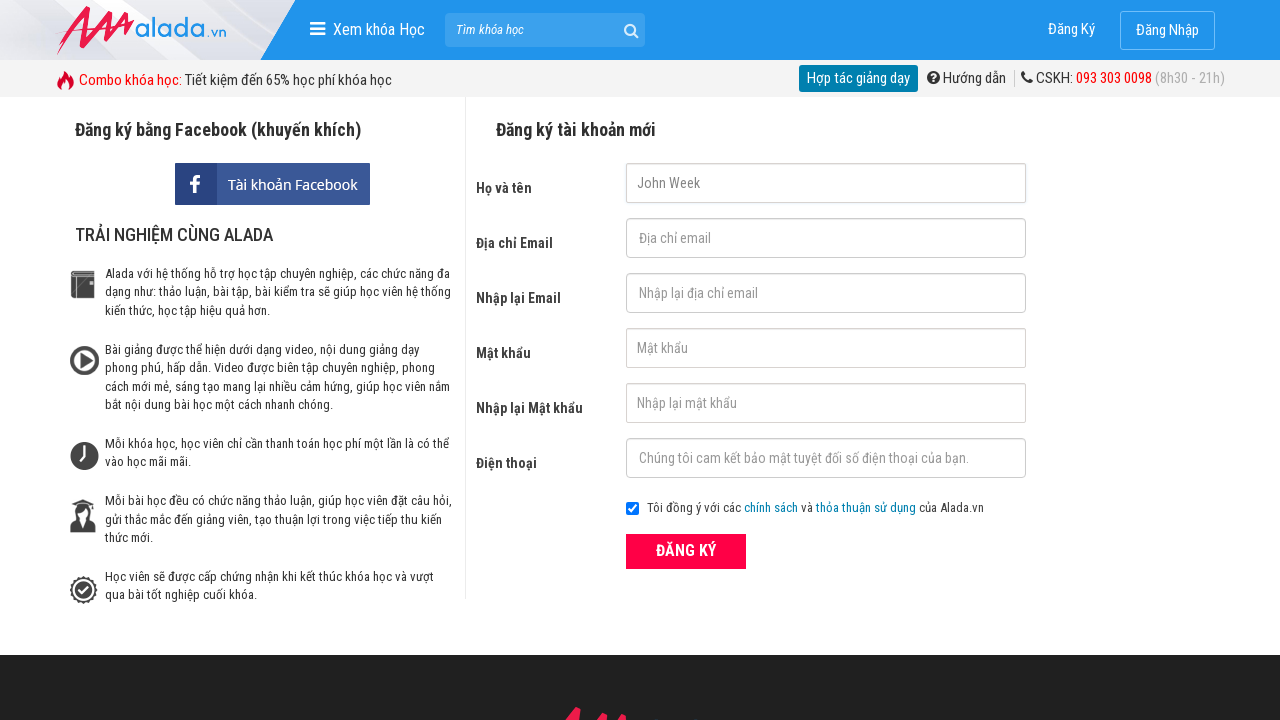

Filled email field with invalid format '1234@1234.1214@' on #txtEmail
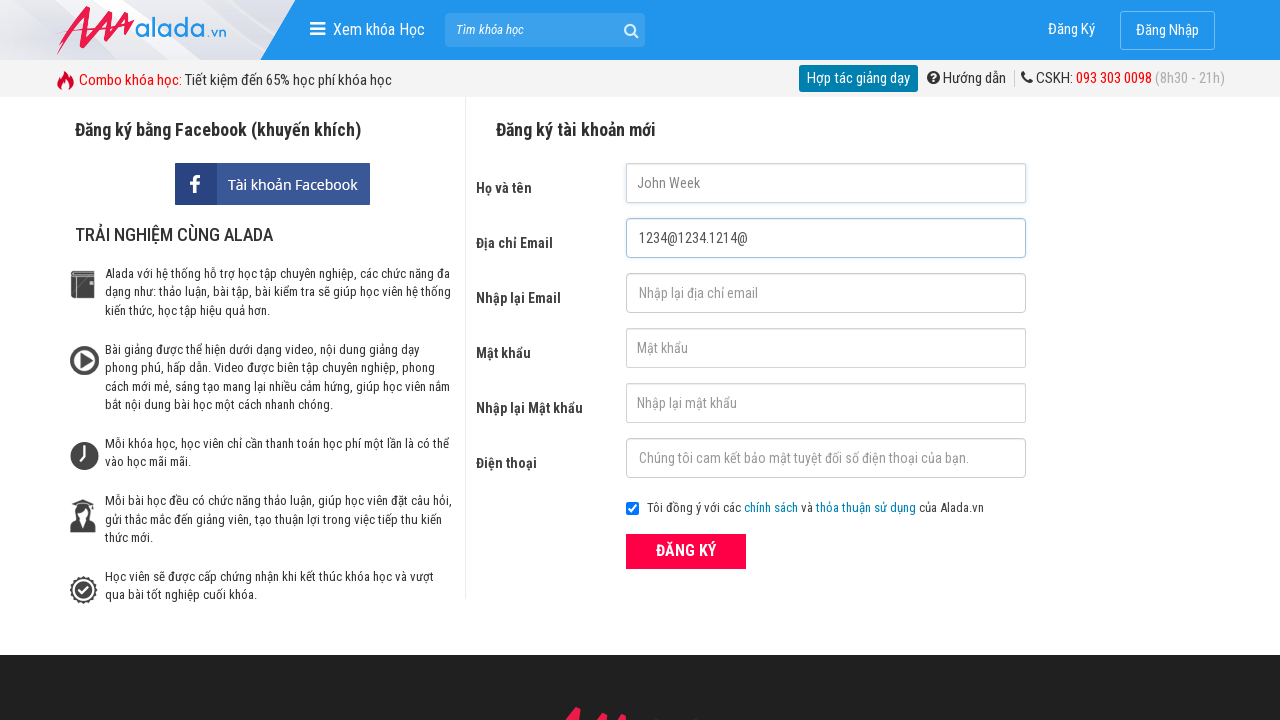

Filled confirm email field with invalid format '1234@1234.1214@' on #txtCEmail
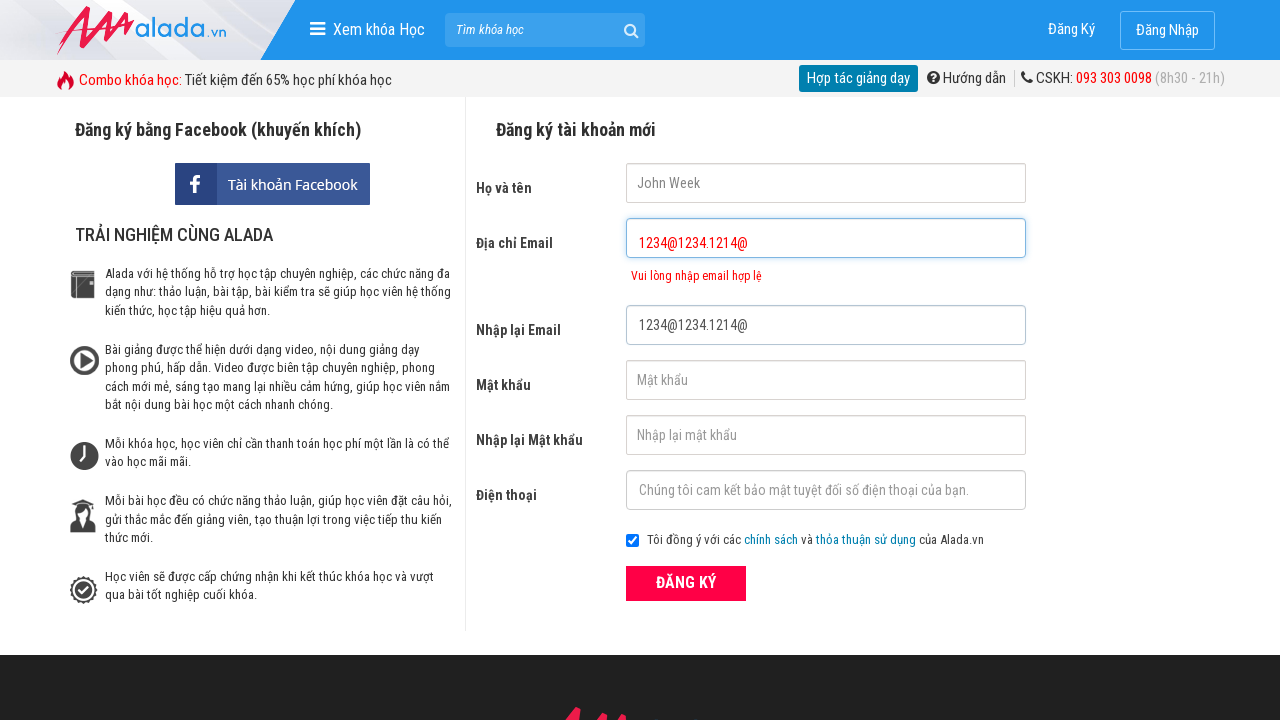

Filled password field with '123456789' on #txtPassword
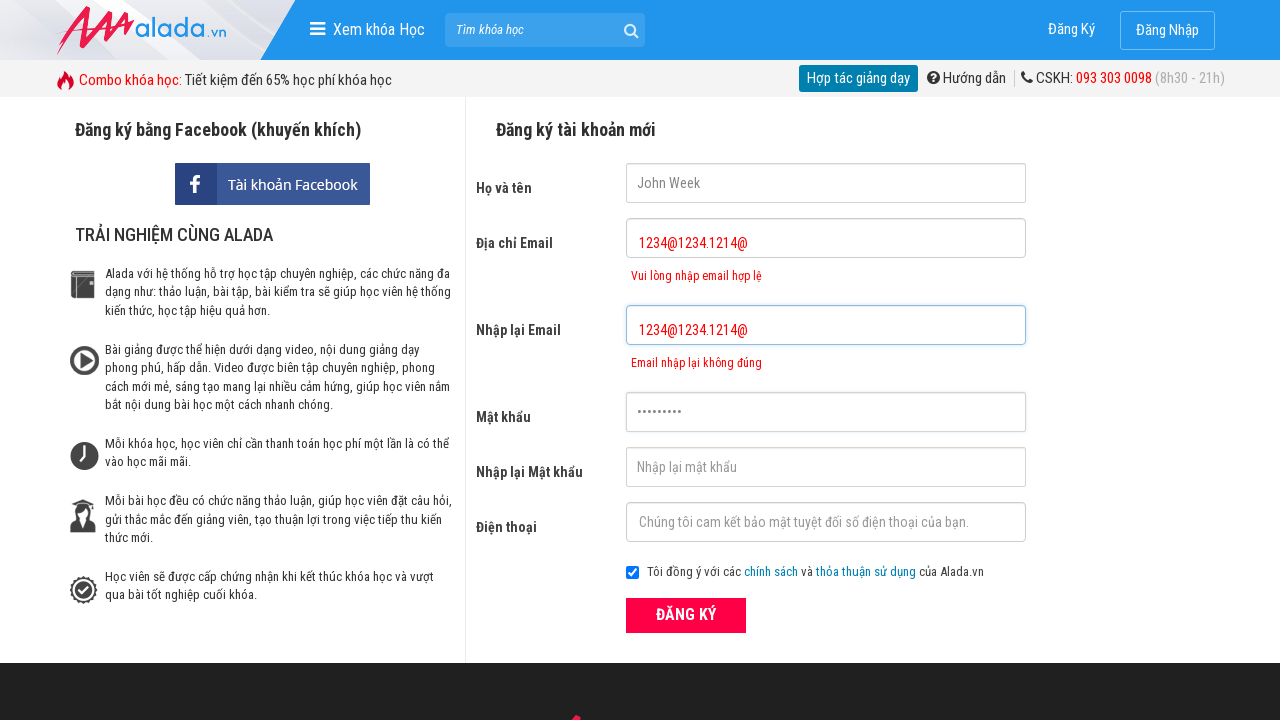

Filled confirm password field with '123456789' on #txtCPassword
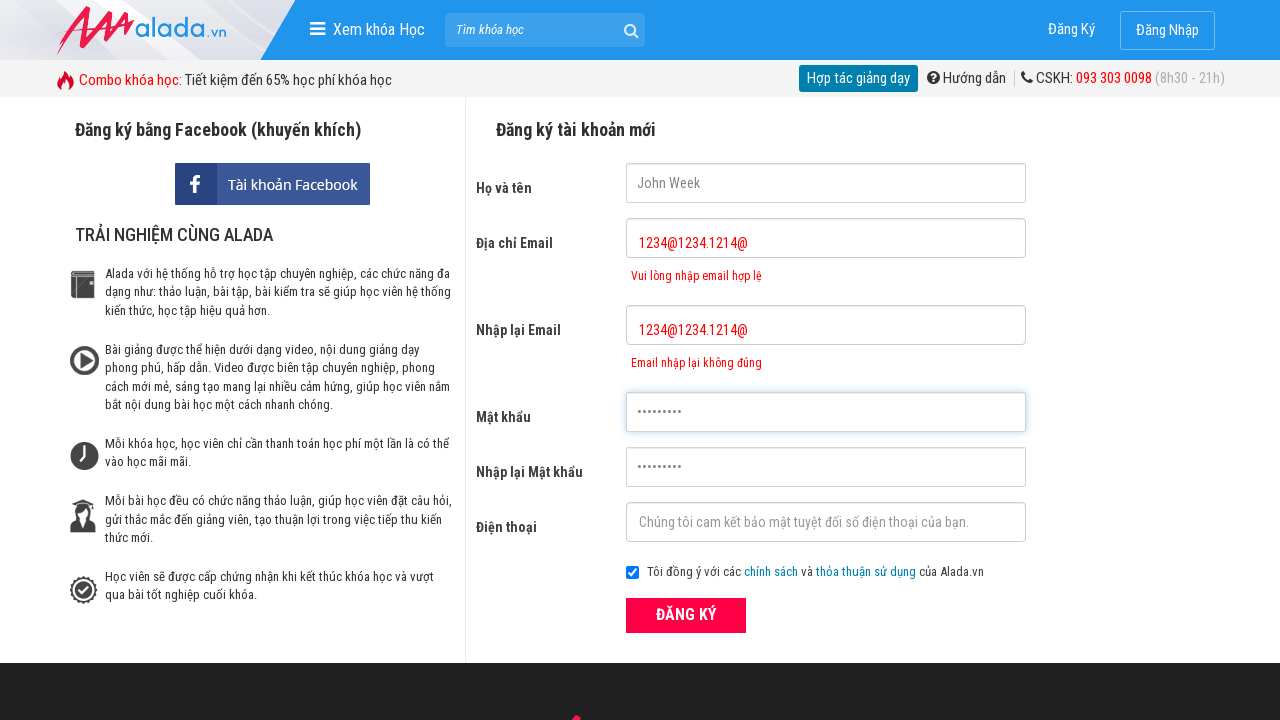

Filled phone field with '0990123456' on #txtPhone
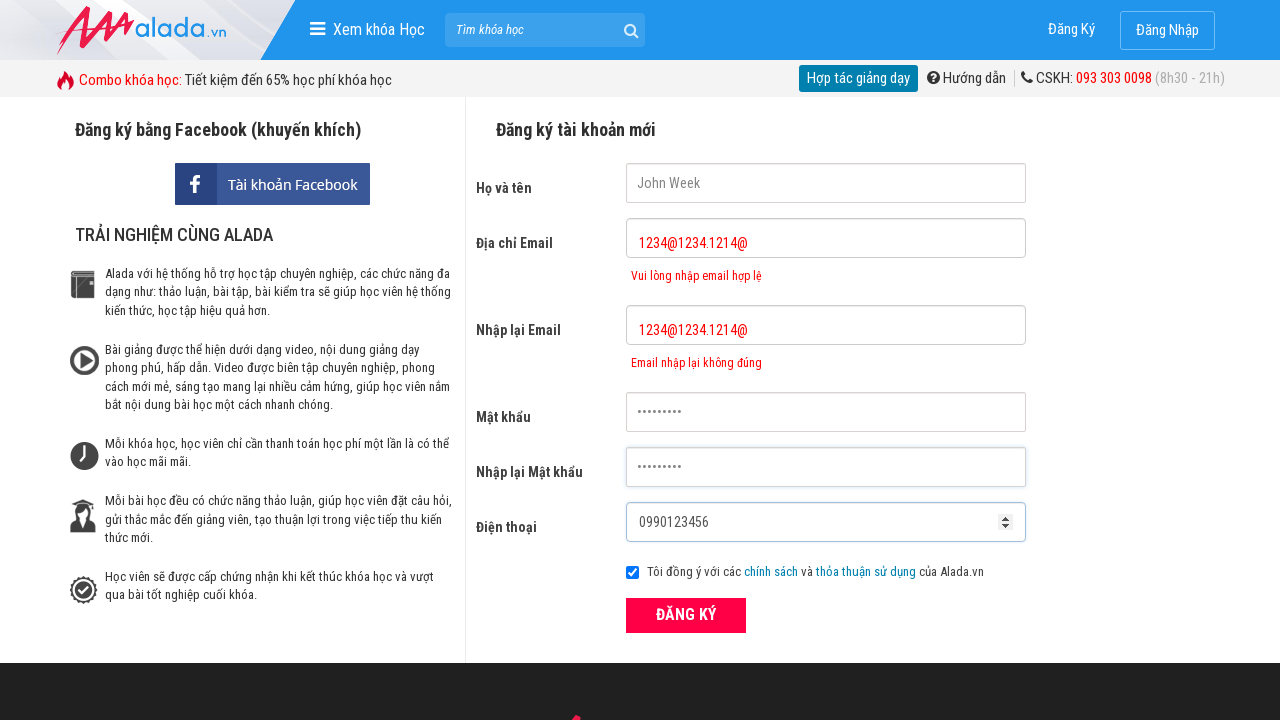

Clicked register button to submit form with invalid email at (686, 615) on xpath=//div[@class='form frmRegister']//button
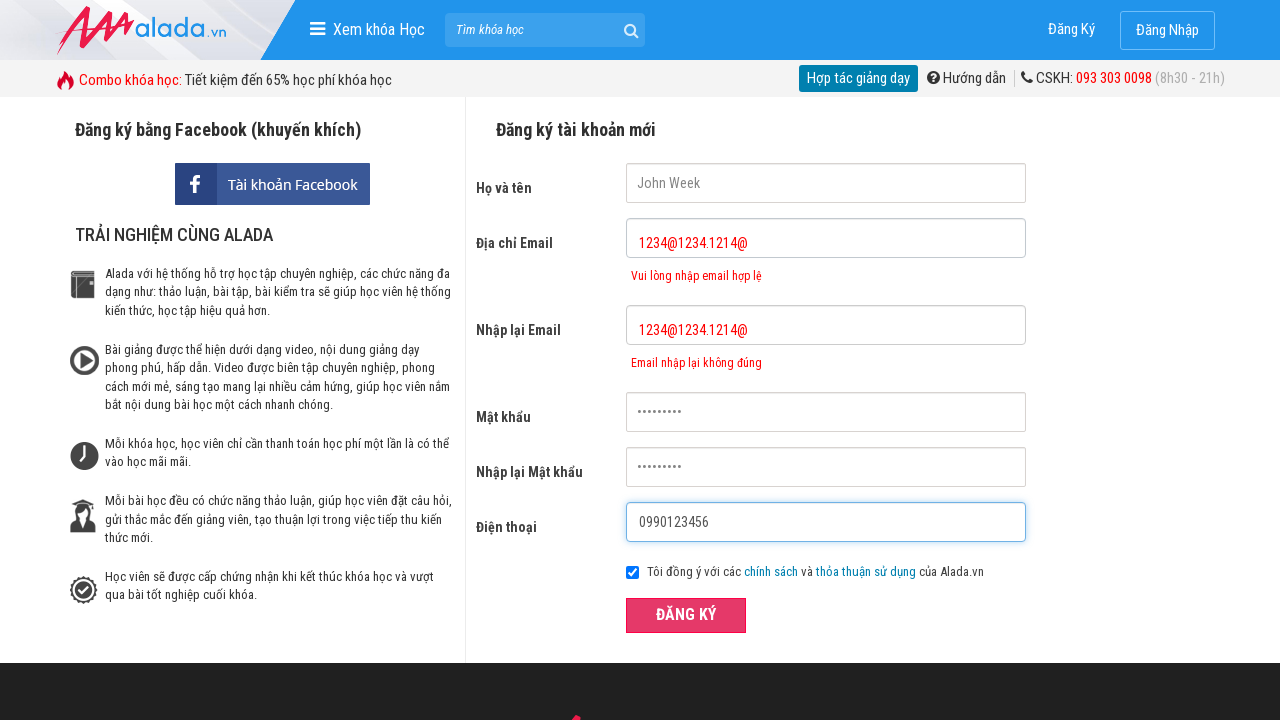

Email error message appeared
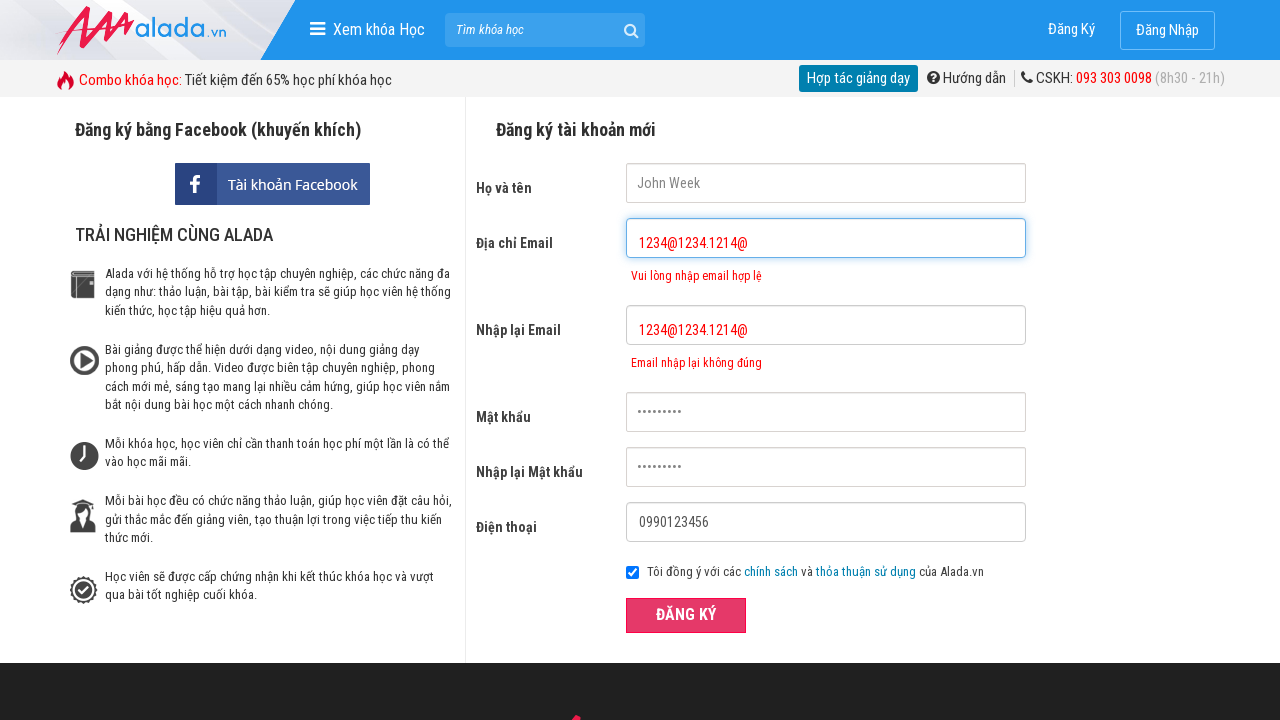

Verified email error message: 'Vui lòng nhập email hợp lệ'
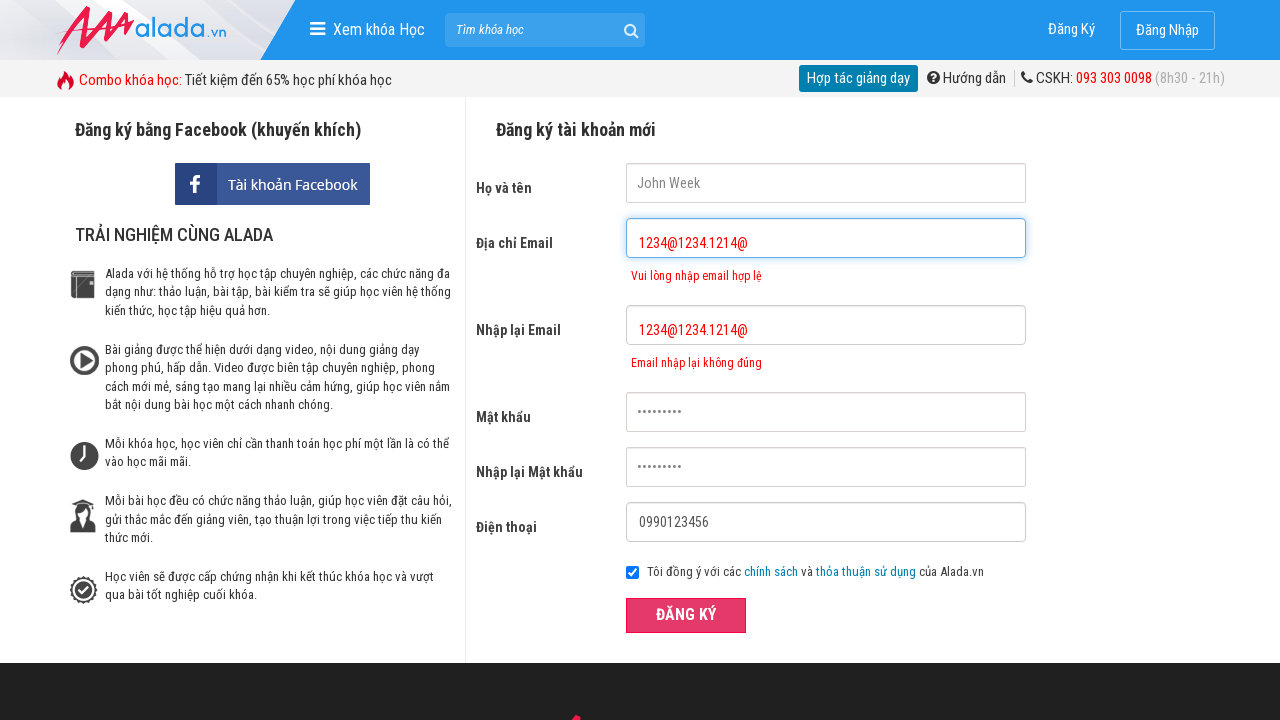

Verified confirm email error message: 'Email nhập lại không đúng'
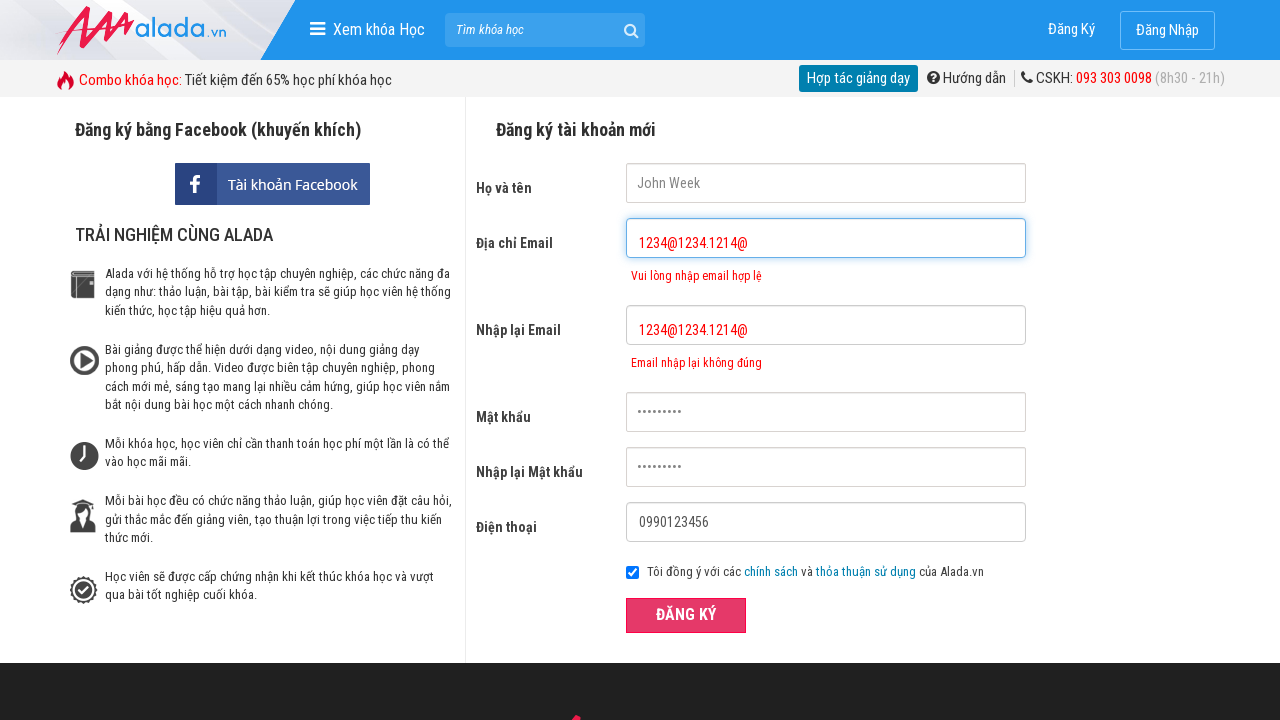

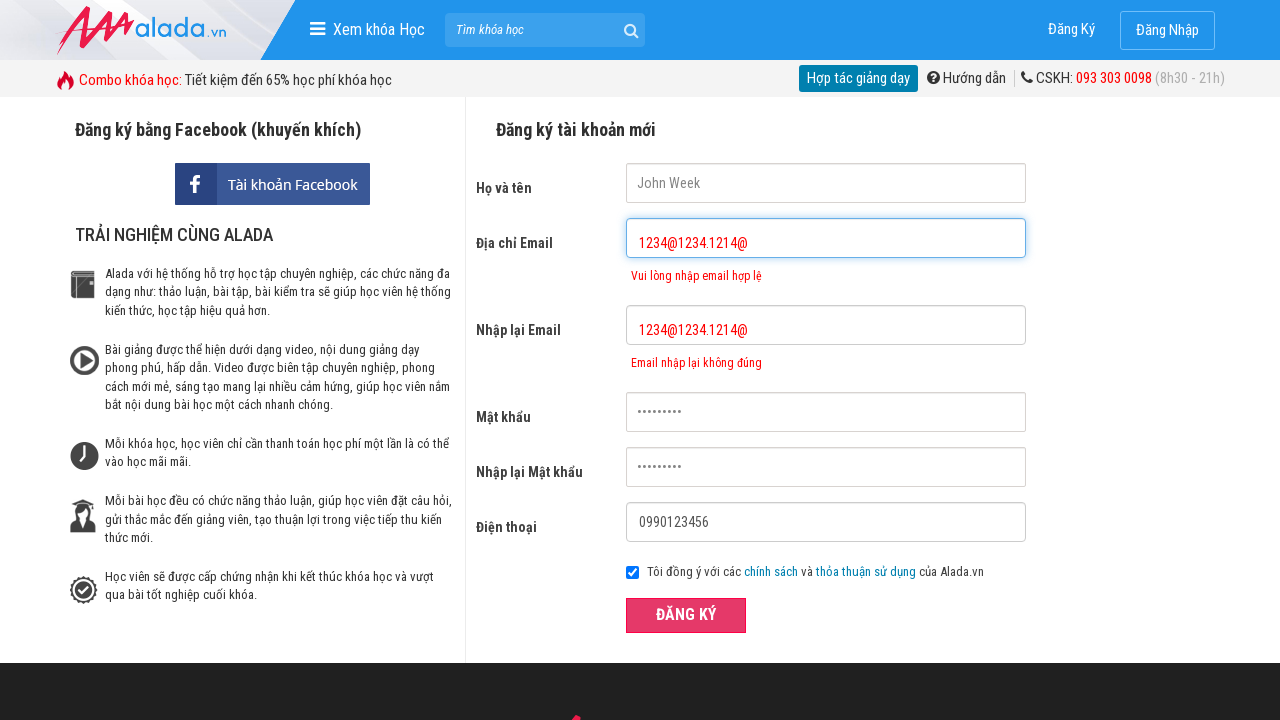